Demonstrates explicit wait by navigating to a UI study page and clicking a success button that may require waiting for interactability

Starting URL: https://vip.ceshiren.com/#/ui_study

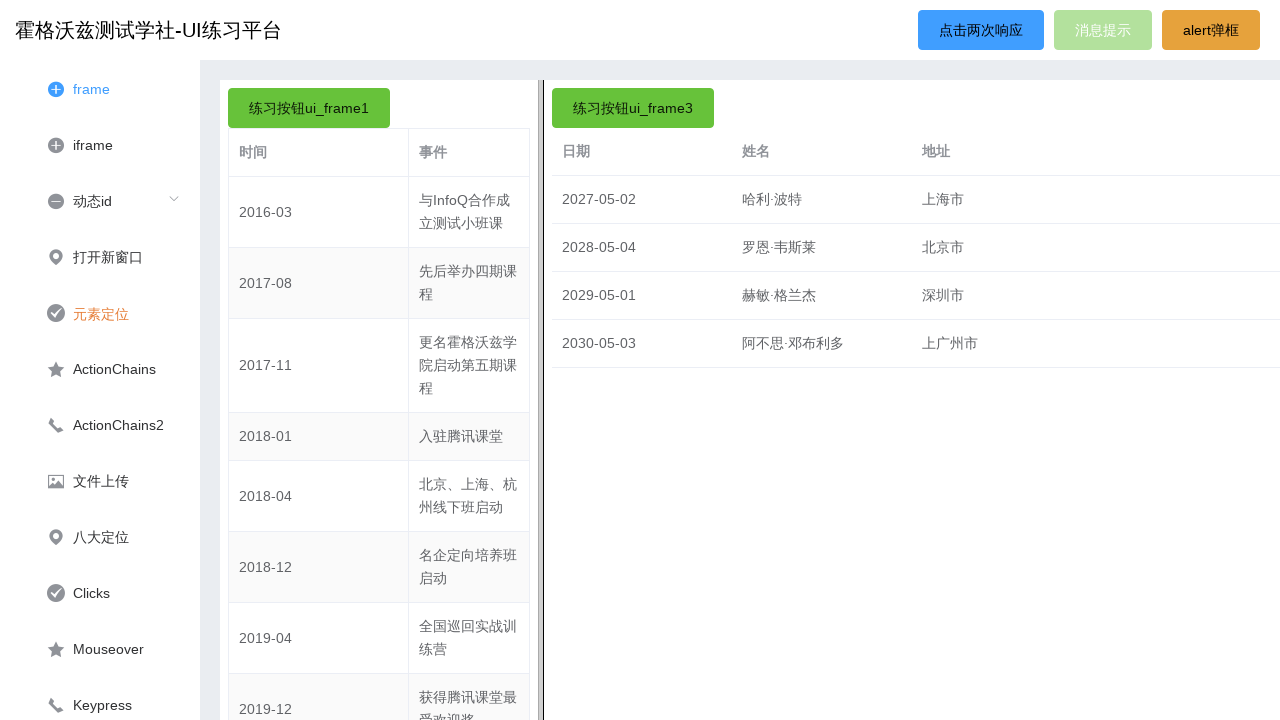

Navigated to UI study page
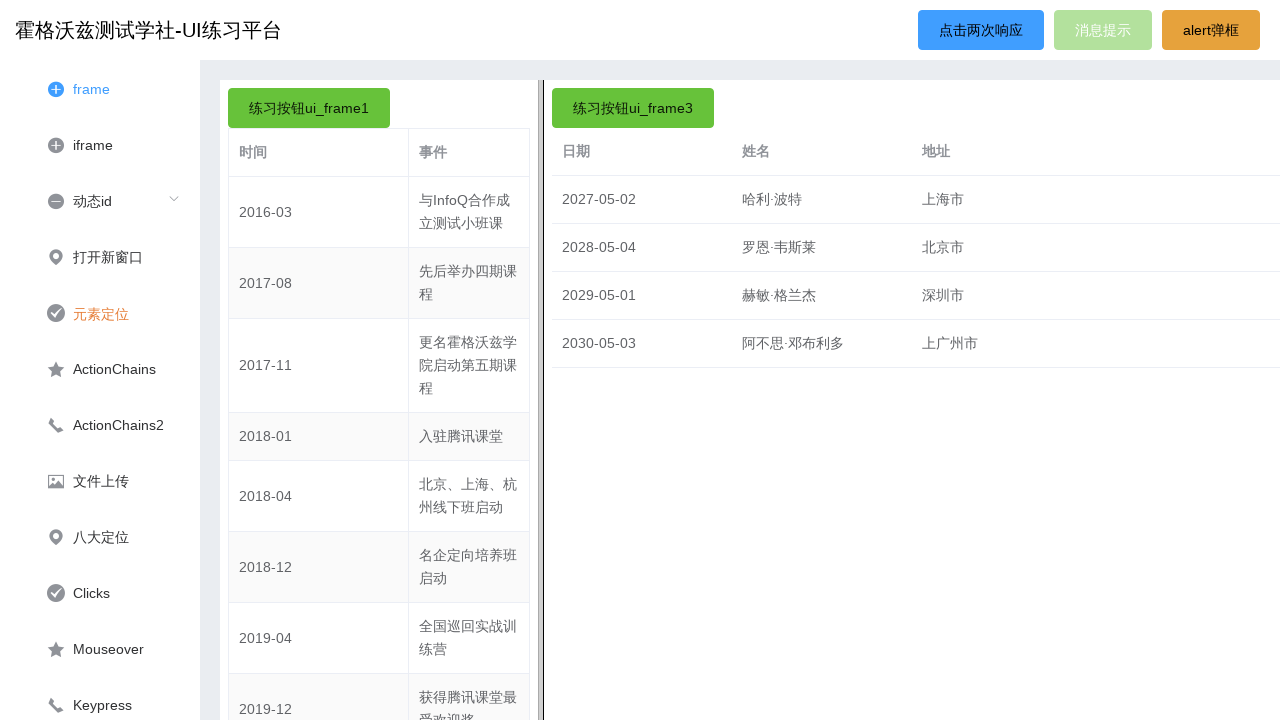

Clicked success button after explicit wait for interactability at (1103, 30) on #success_btn
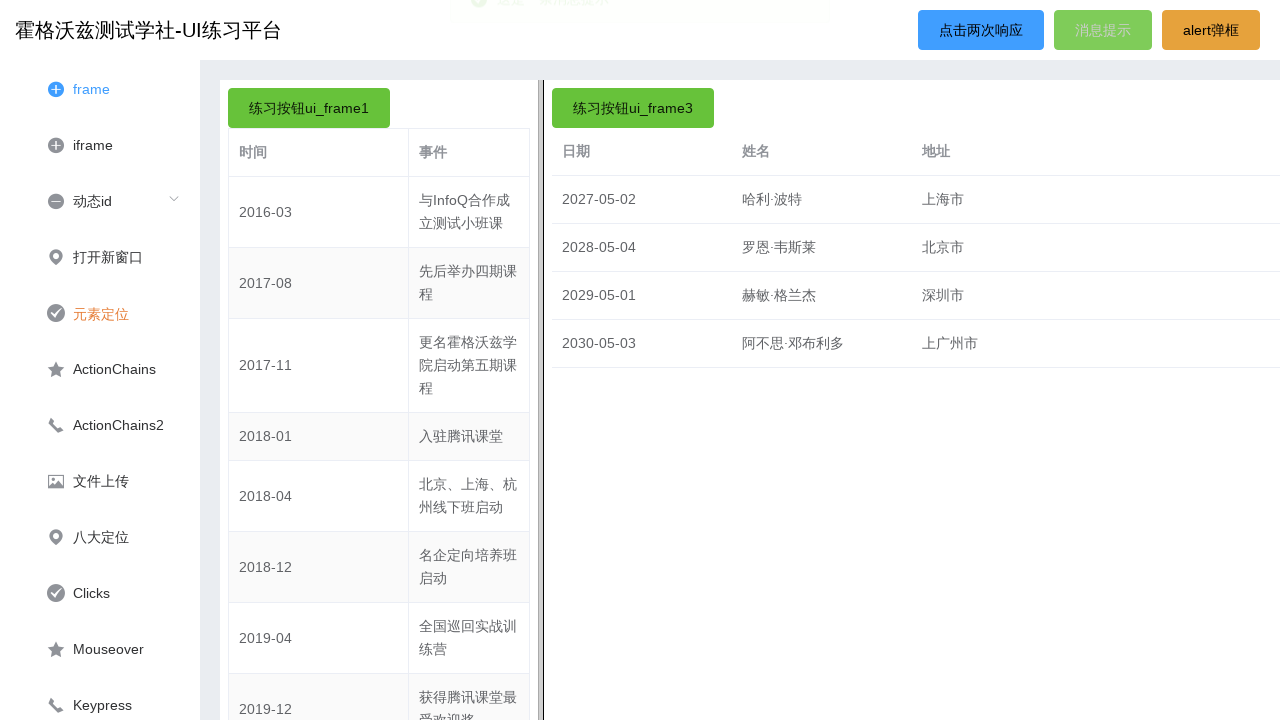

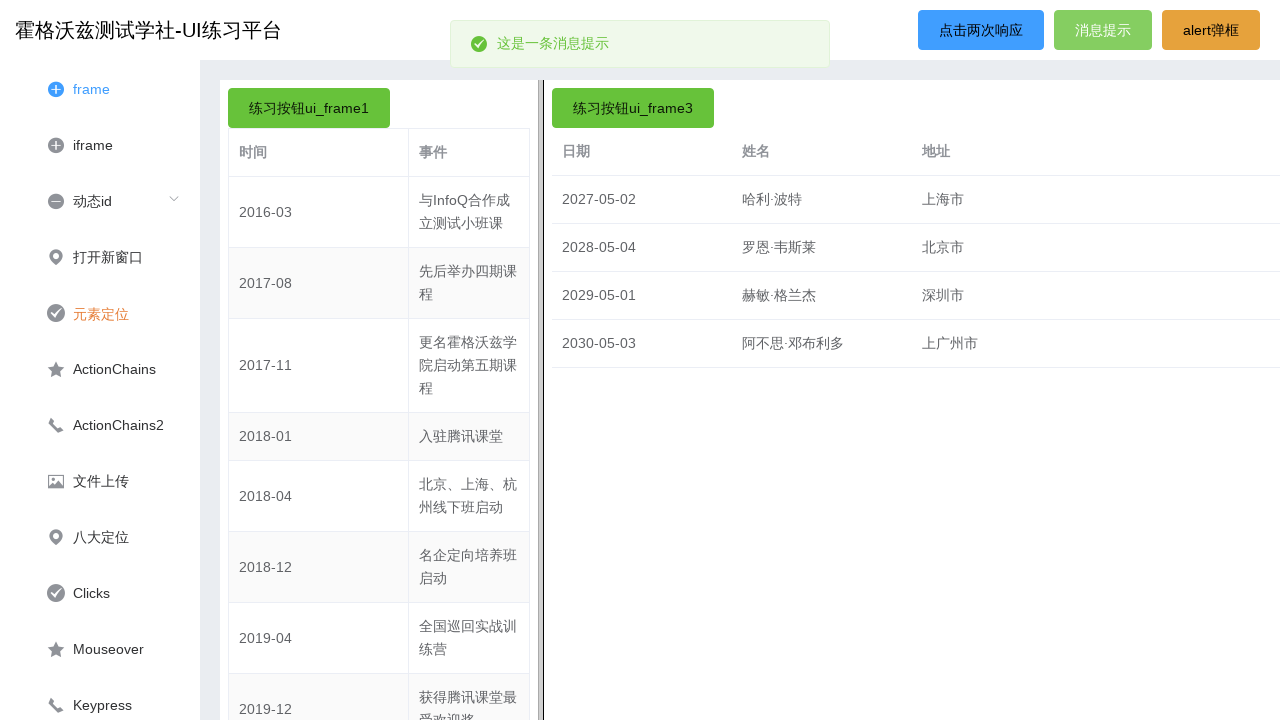